Tests the pricing page navigation and selecting a subscription plan

Starting URL: https://3.basecamp.com

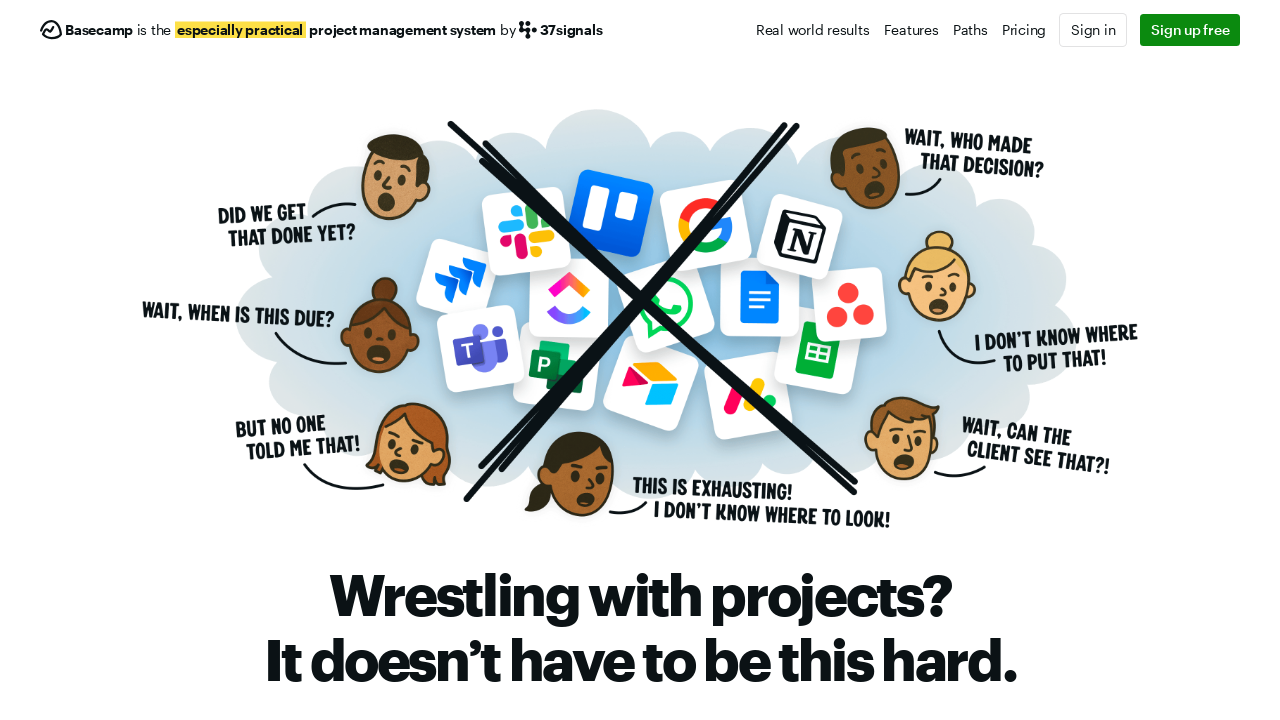

Clicked pricing page link at (1024, 30) on a[href='/pricing']
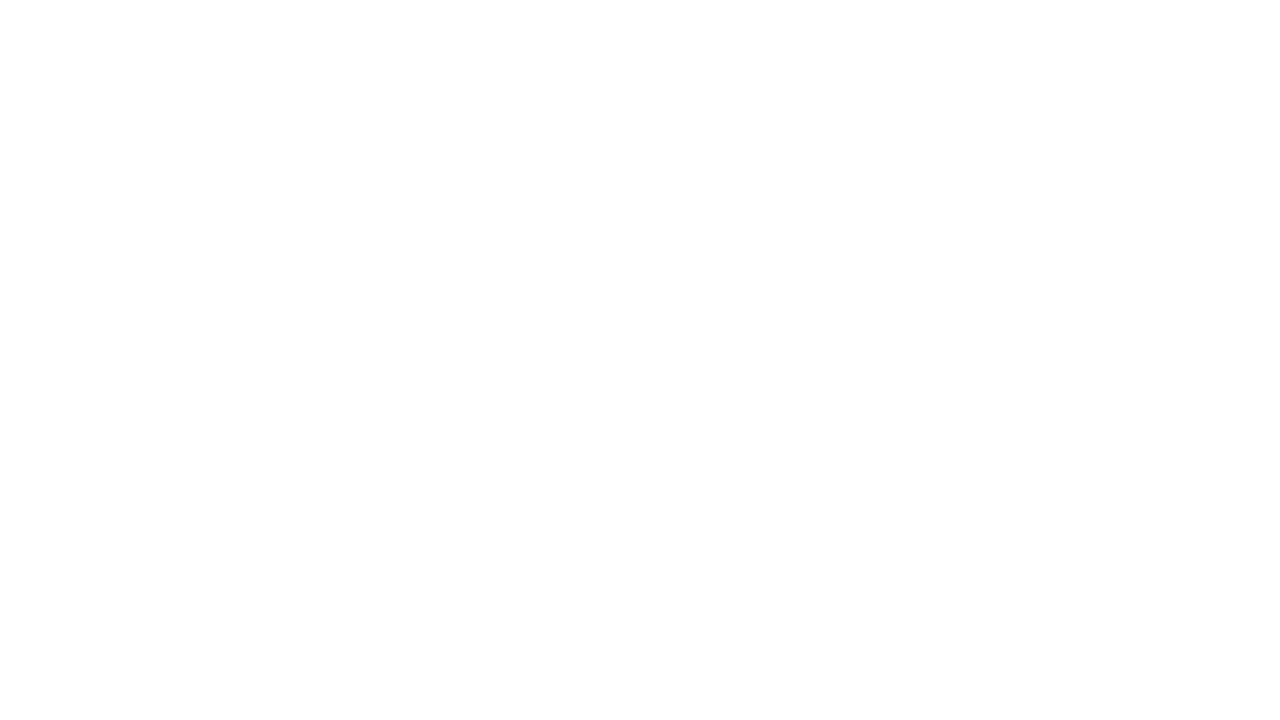

Waited for pricing page to load
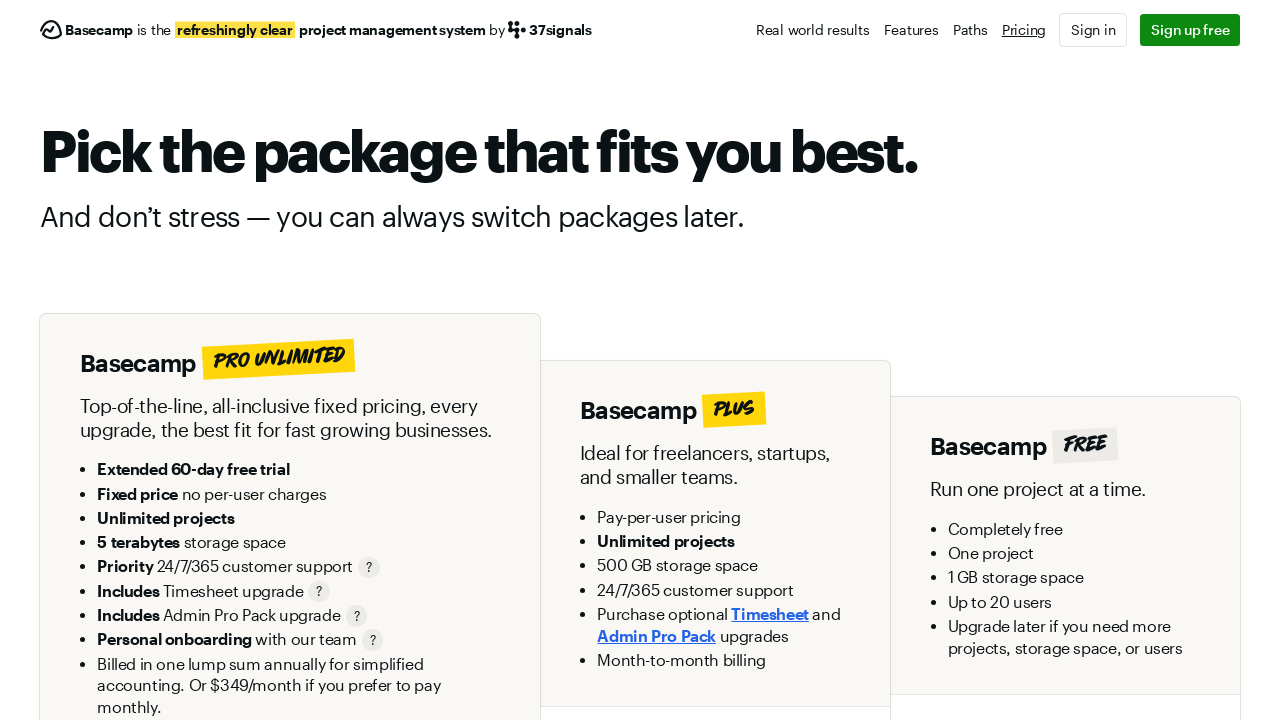

Located Plus subscription plan element
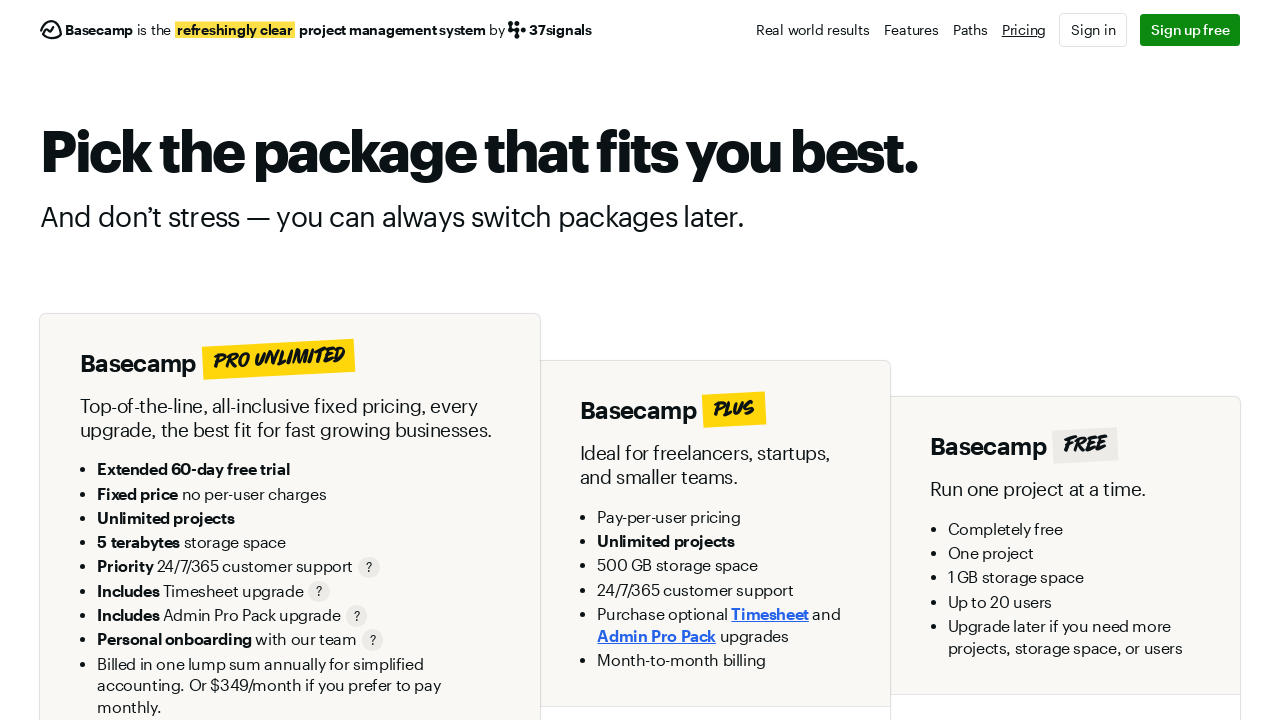

Scrolled Plus subscription plan into view
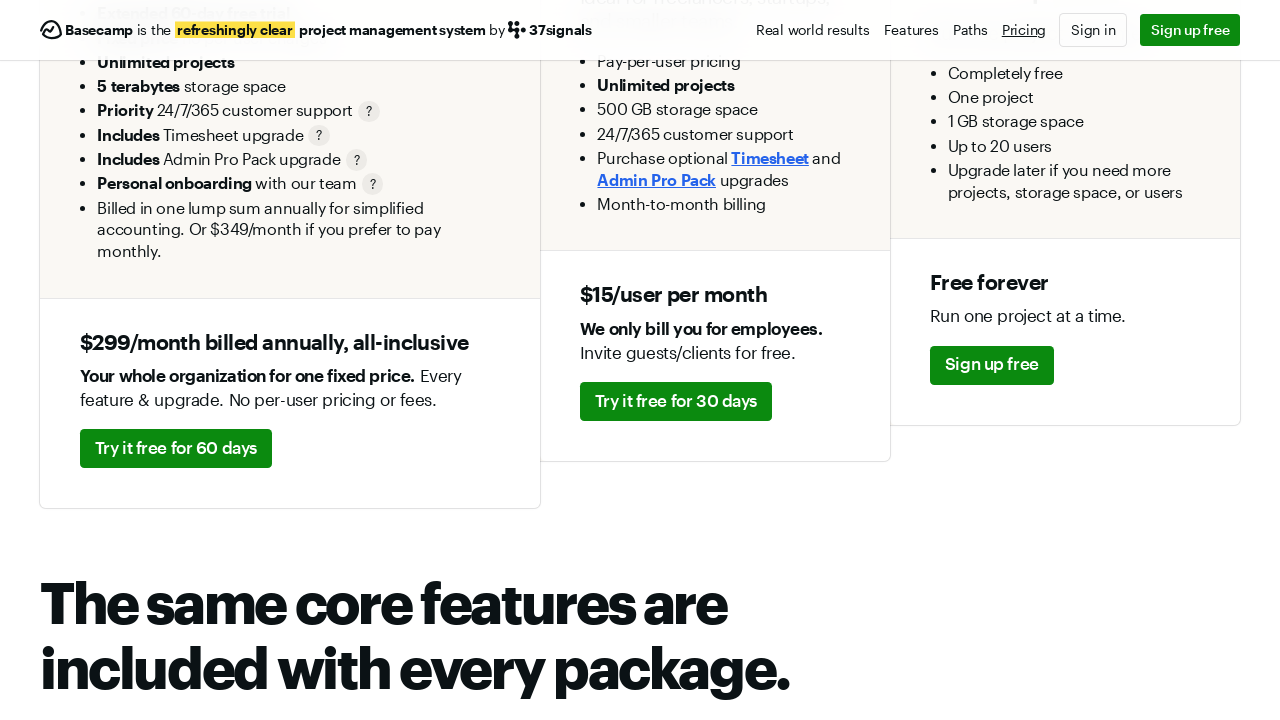

Waited for subscription plan to be ready
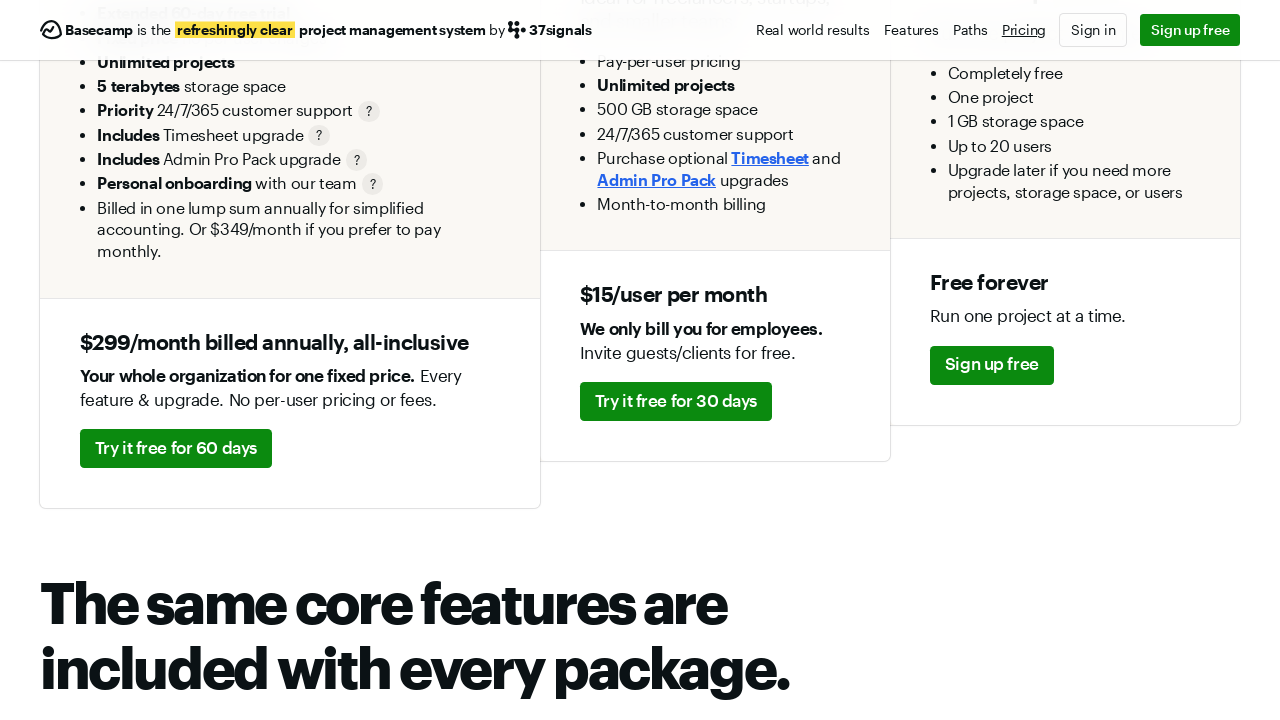

Clicked Plus subscription plan at (676, 401) on a[data-pricing-plan='Plus']
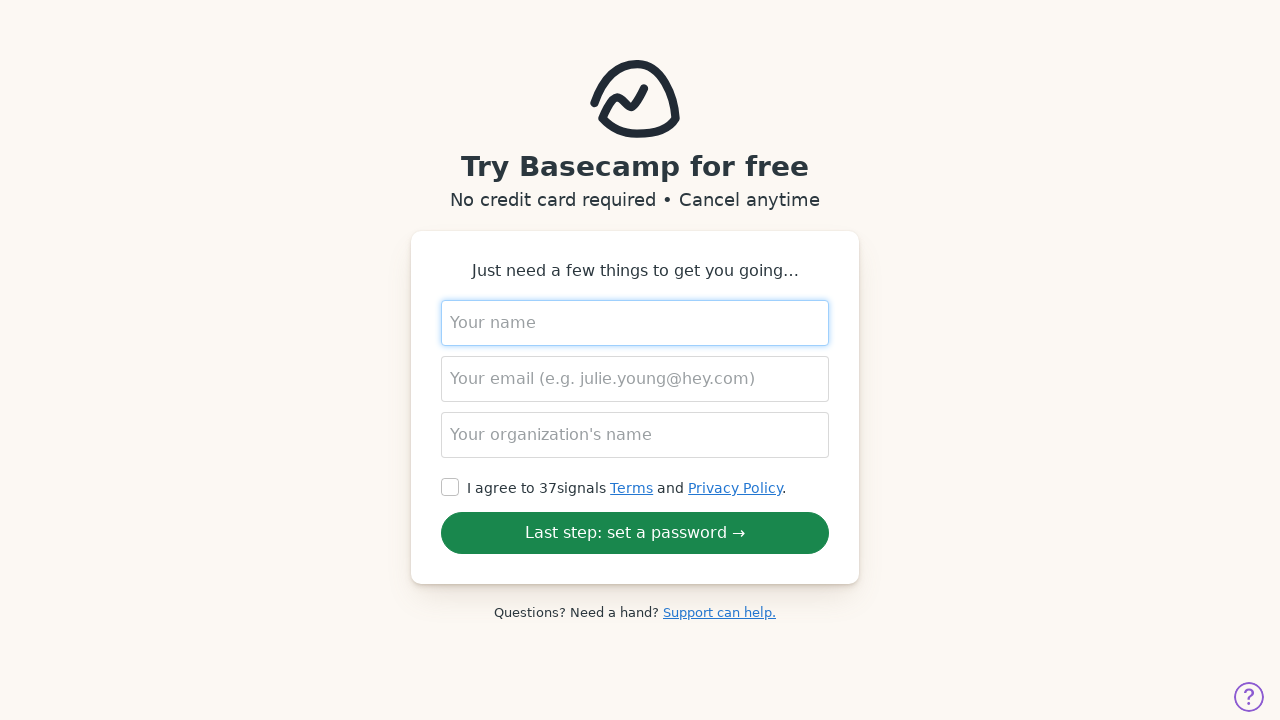

Verified navigation to signup page with Plus plan selected
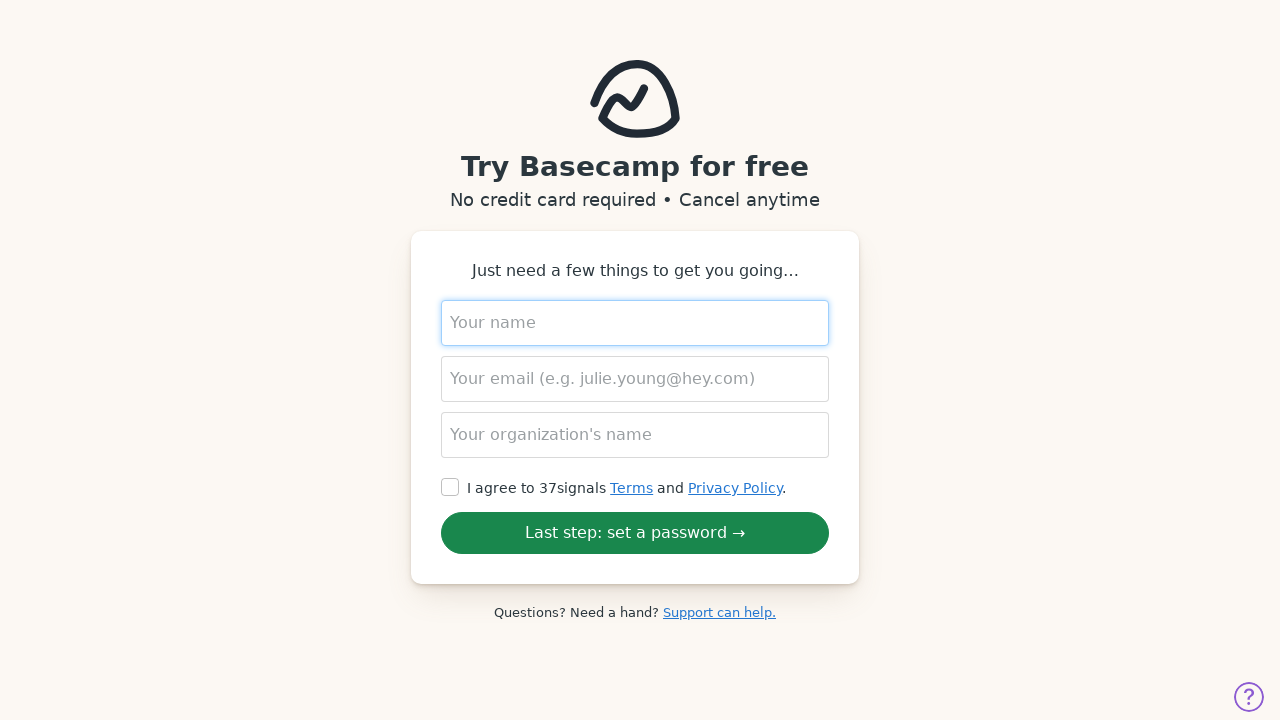

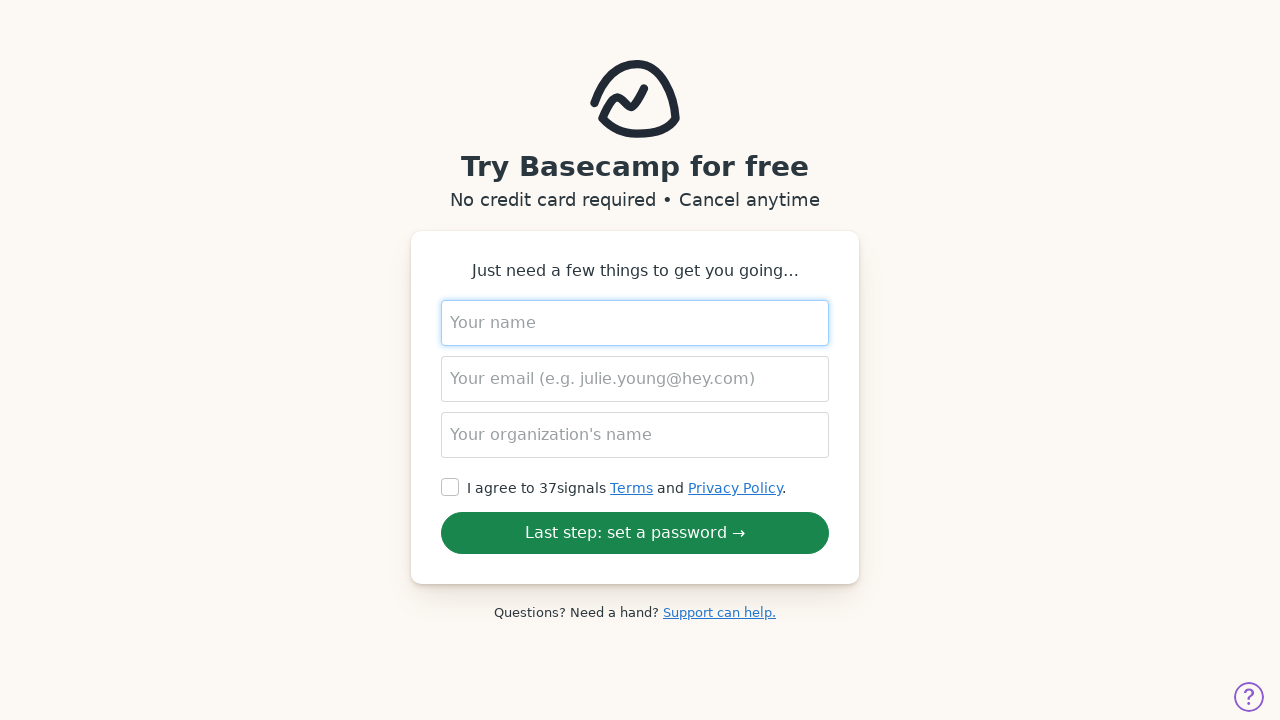